Tests implicit wait functionality by waiting for a verify button to appear, clicking it, and verifying a success message is displayed.

Starting URL: http://suninjuly.github.io/wait1.html

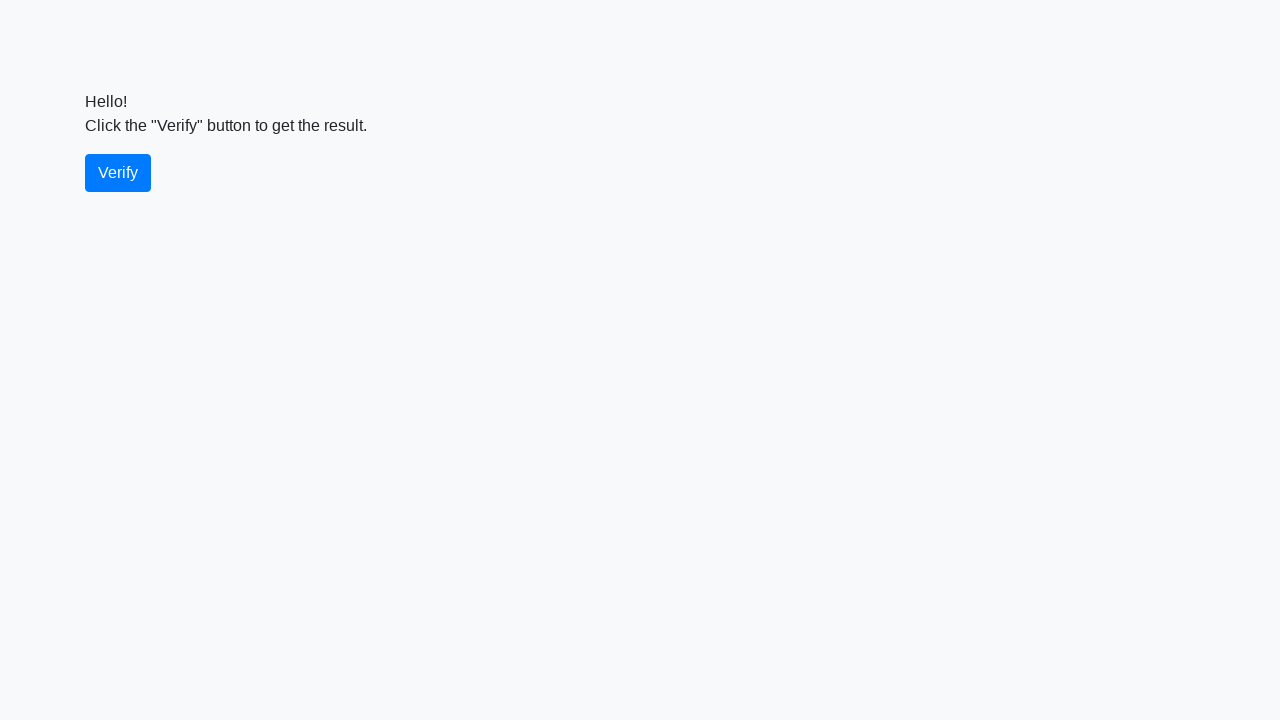

Clicked verify button after it appeared at (118, 173) on #verify
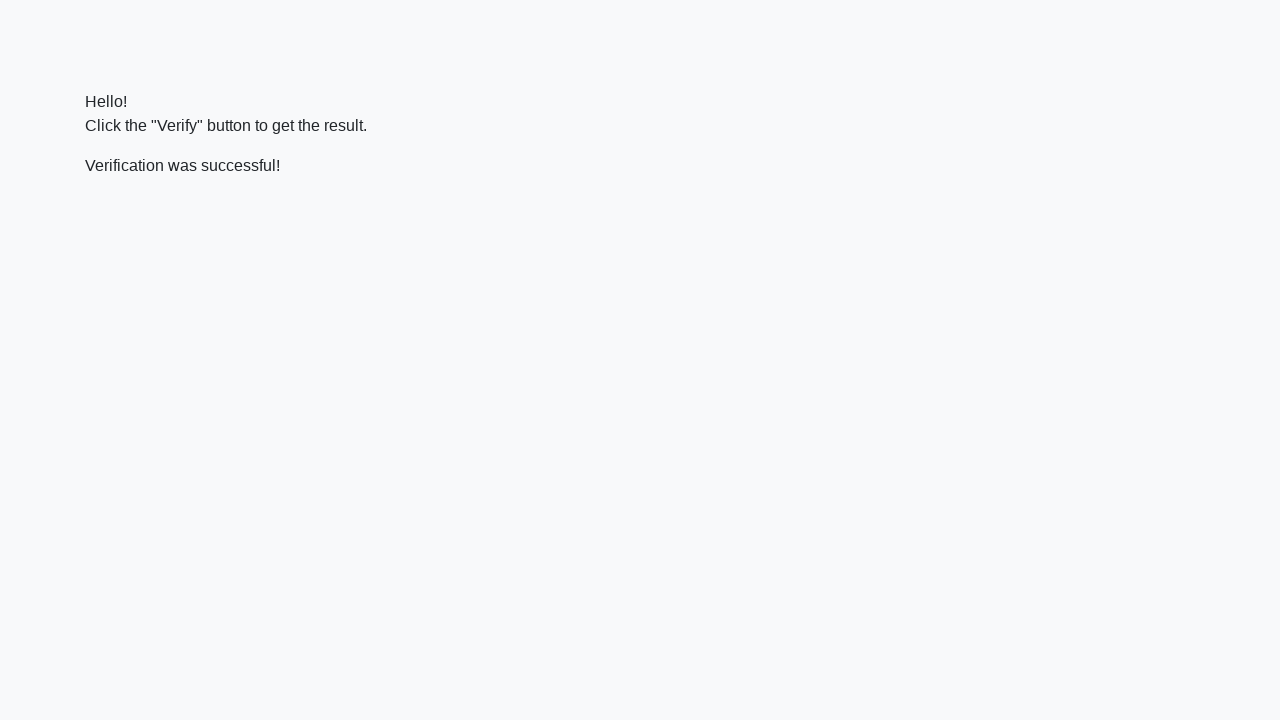

Located verify message element
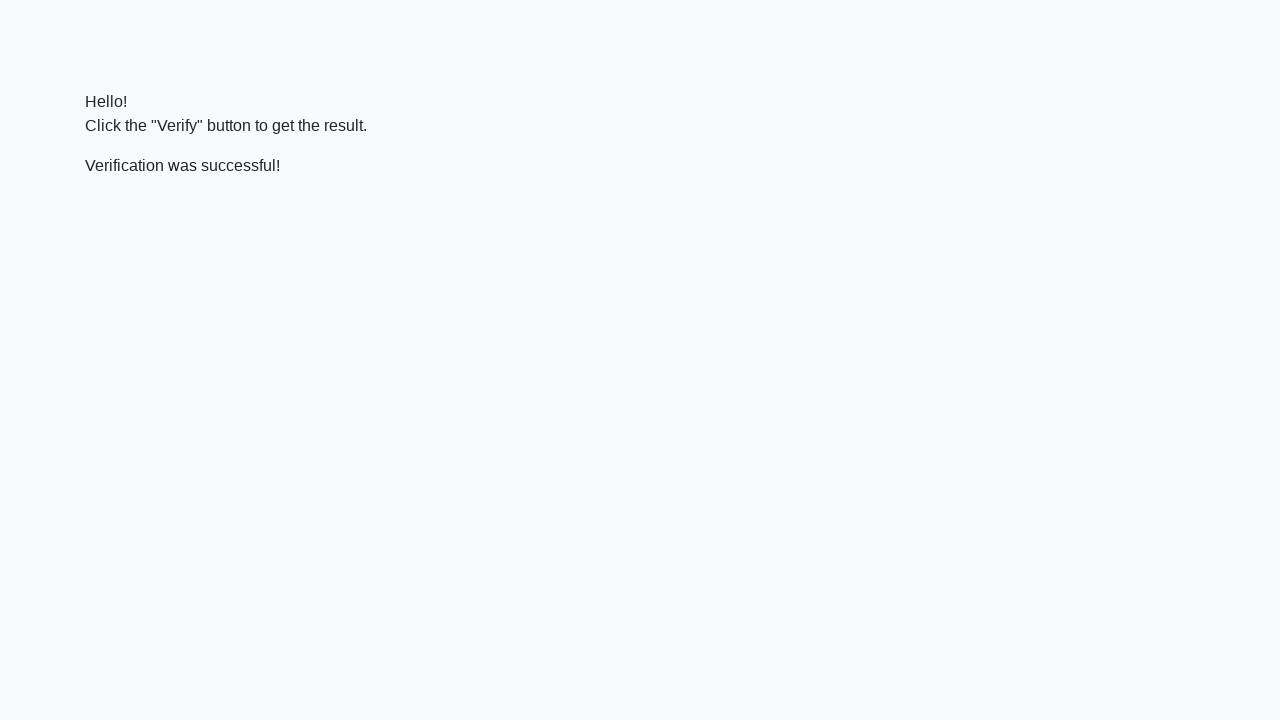

Success message became visible
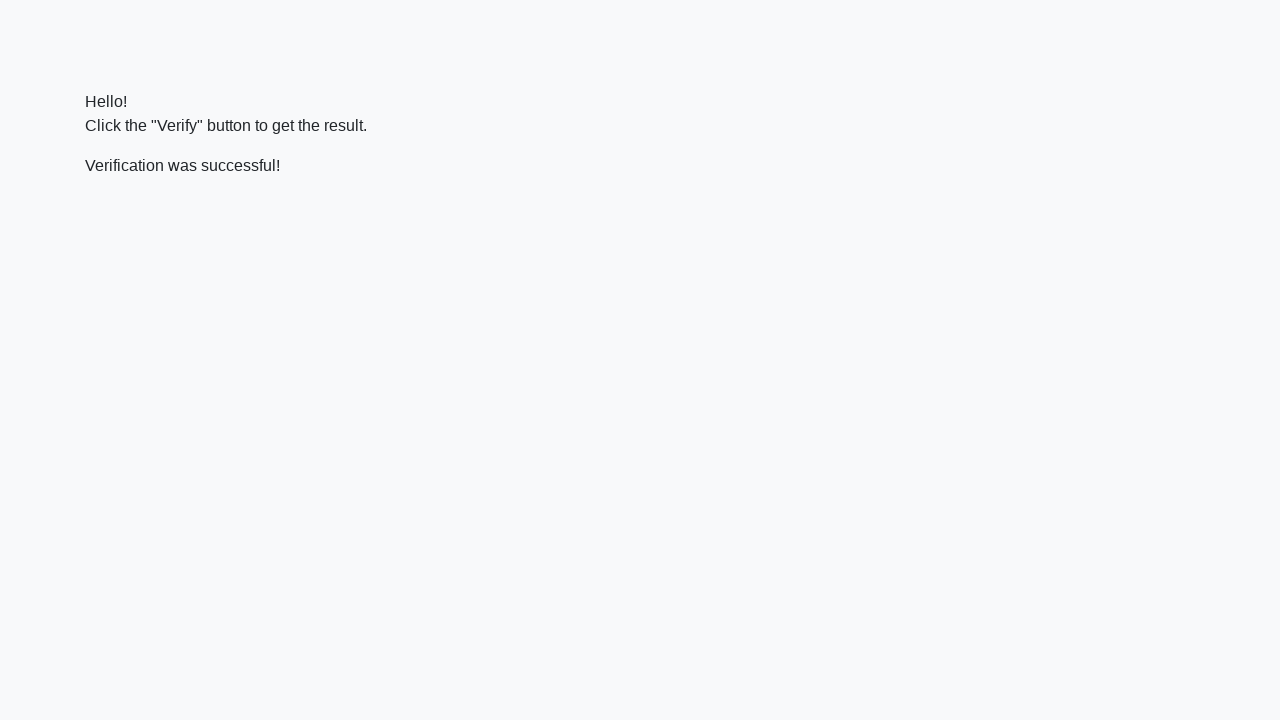

Verified success message contains 'successful!' text
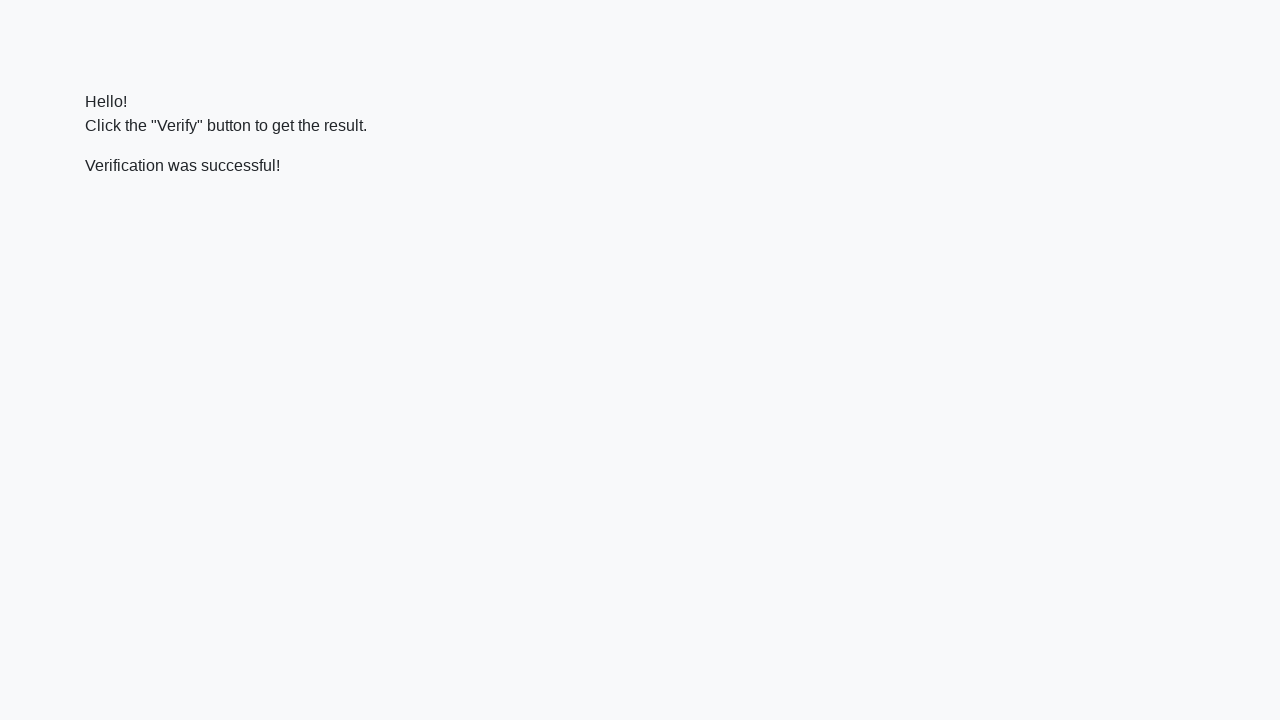

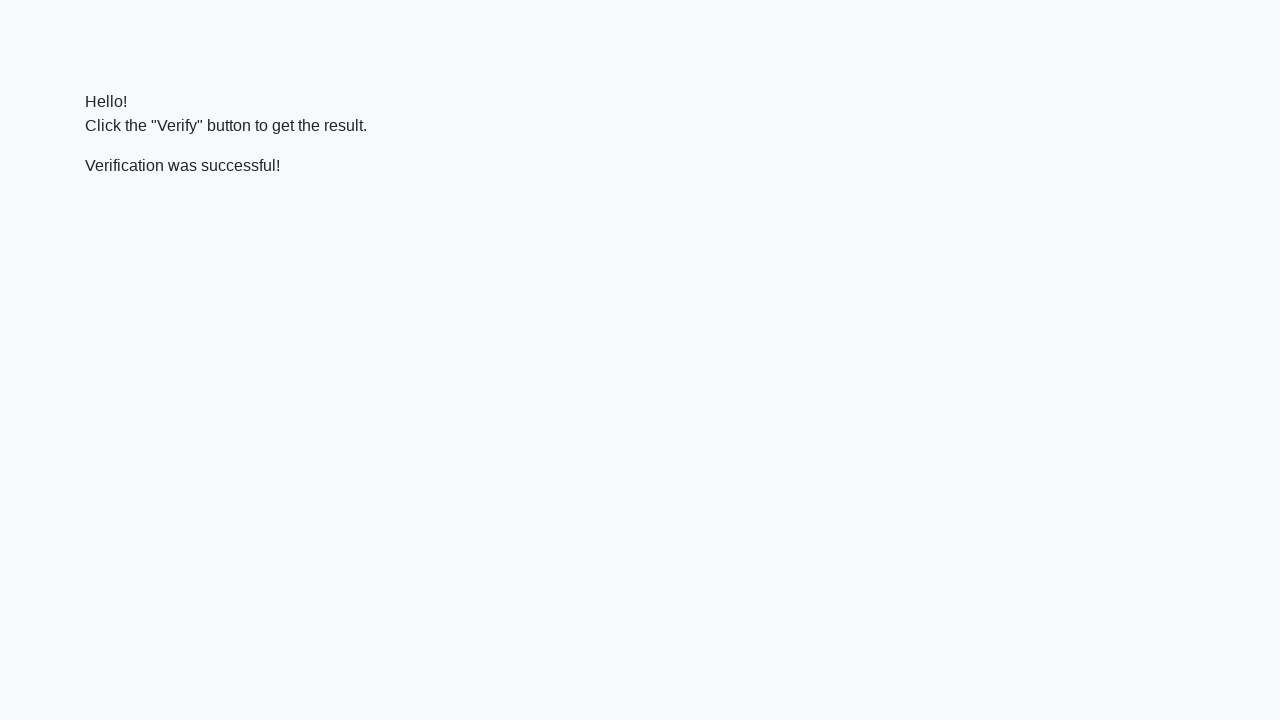